Tests password validation by submitting a password missing lowercase characters and verifying the error message

Starting URL: https://www.activetrail.com/free-trial/

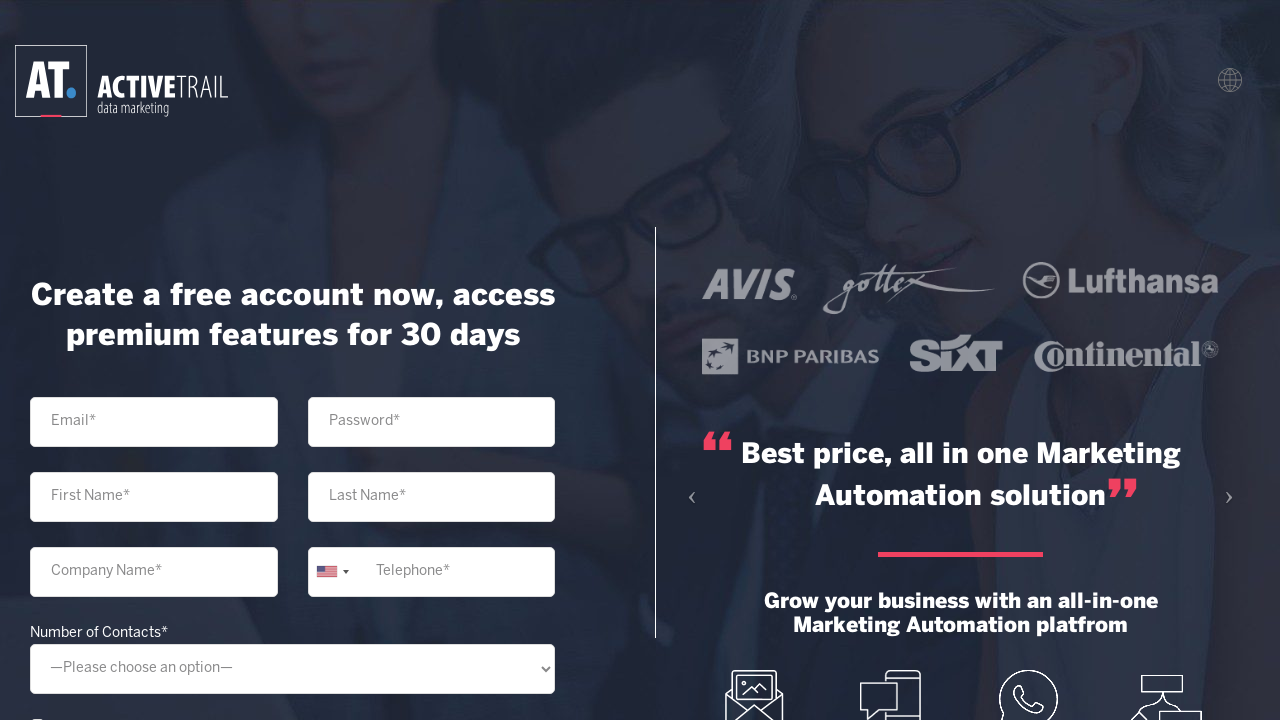

Filled password field with '123DEF@@@' (missing lowercase characters) on input[type='password']
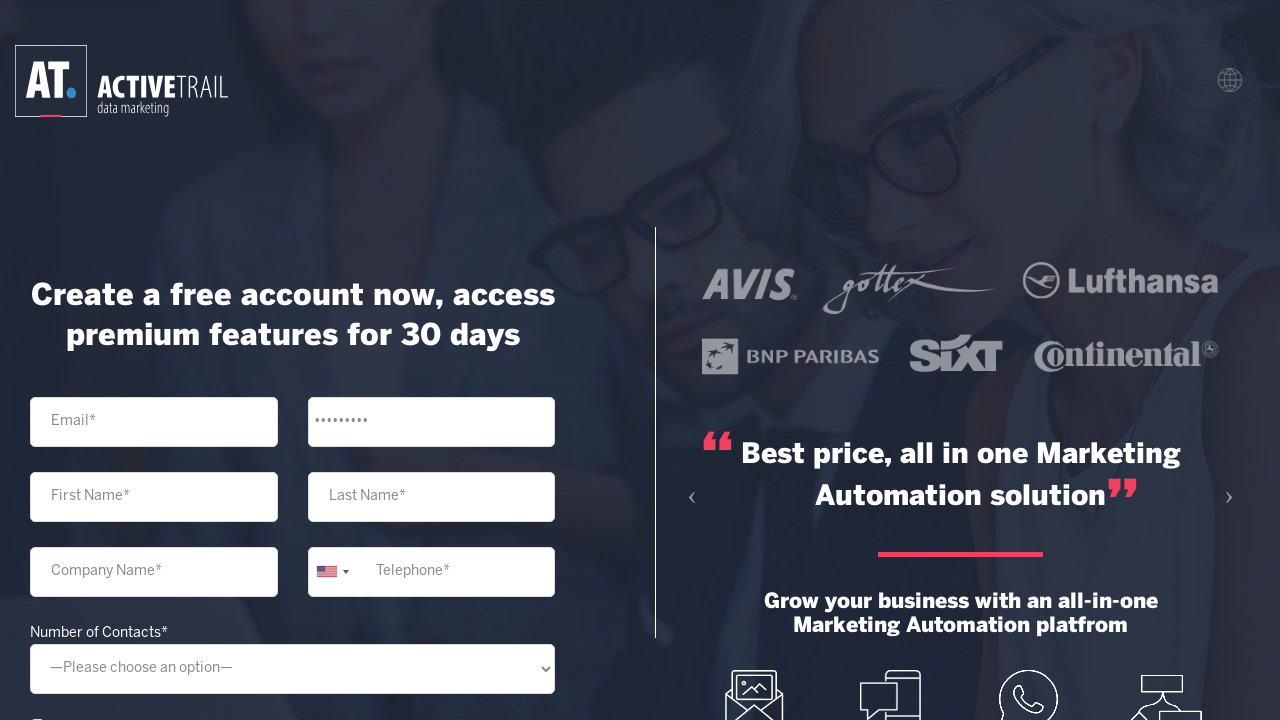

Clicked submit button to validate password at (292, 553) on xpath=//input[@type='submit']
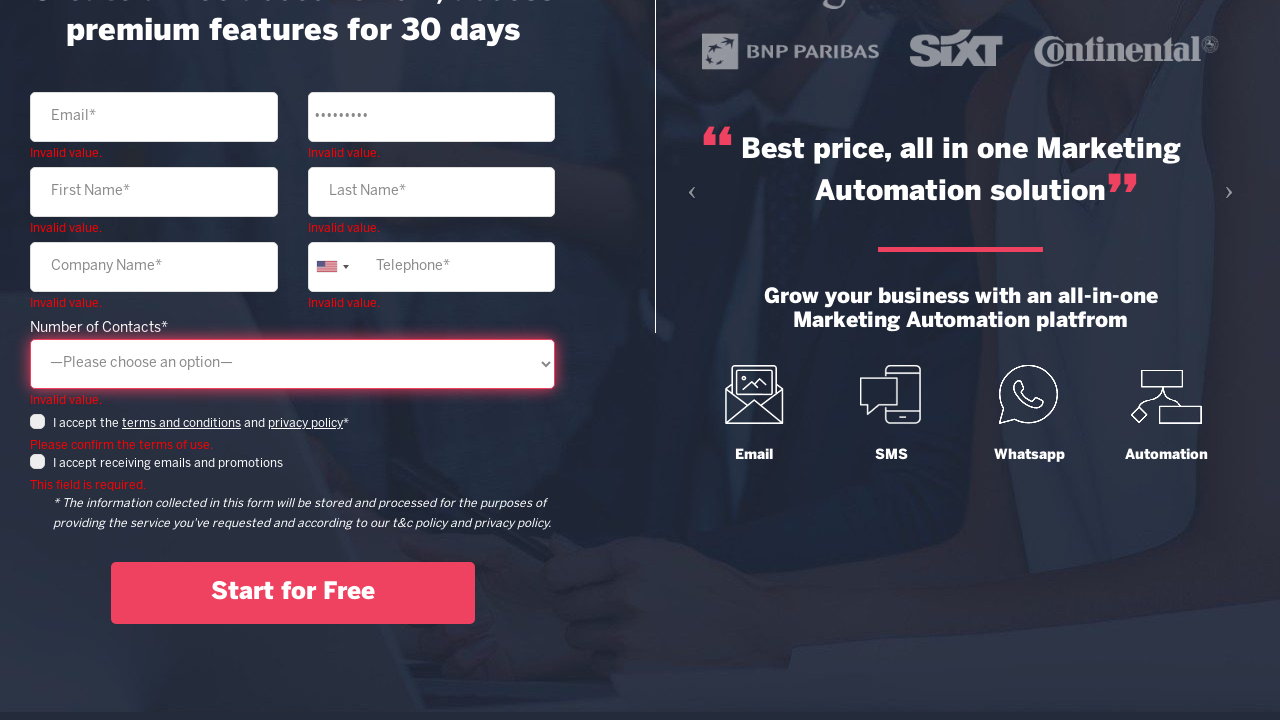

Password error message appeared - validation confirmed that lowercase characters are required
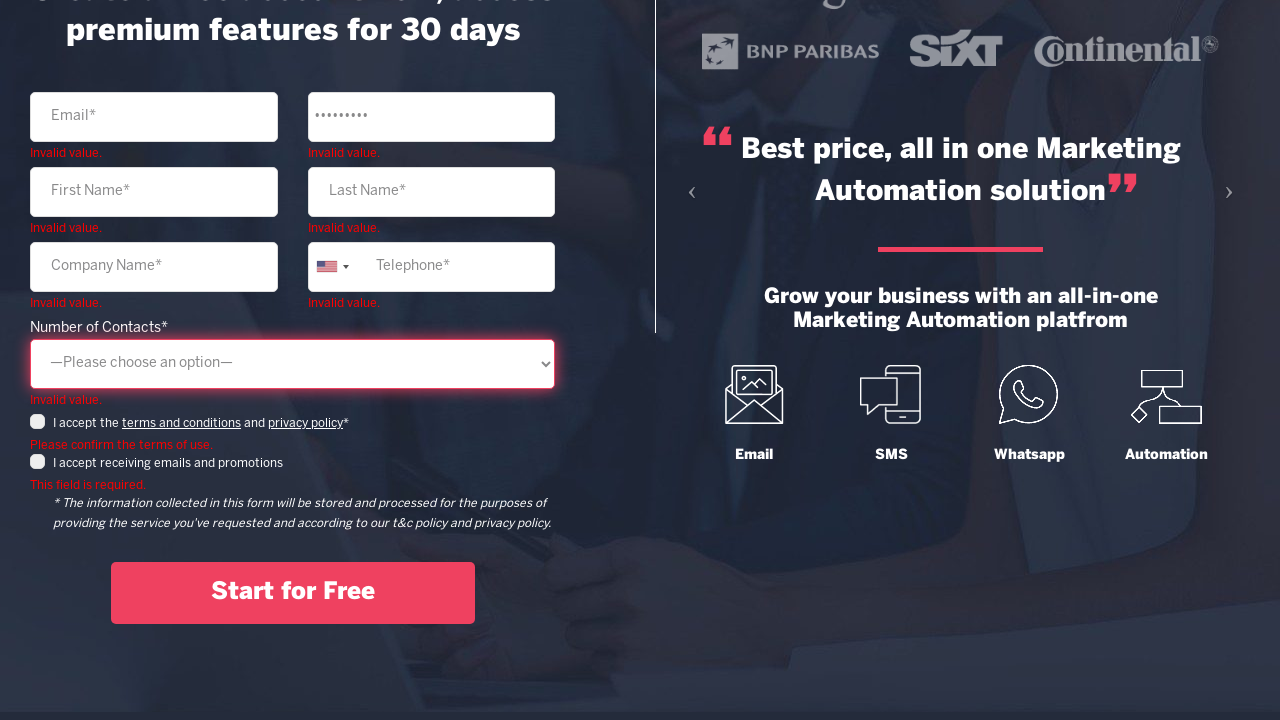

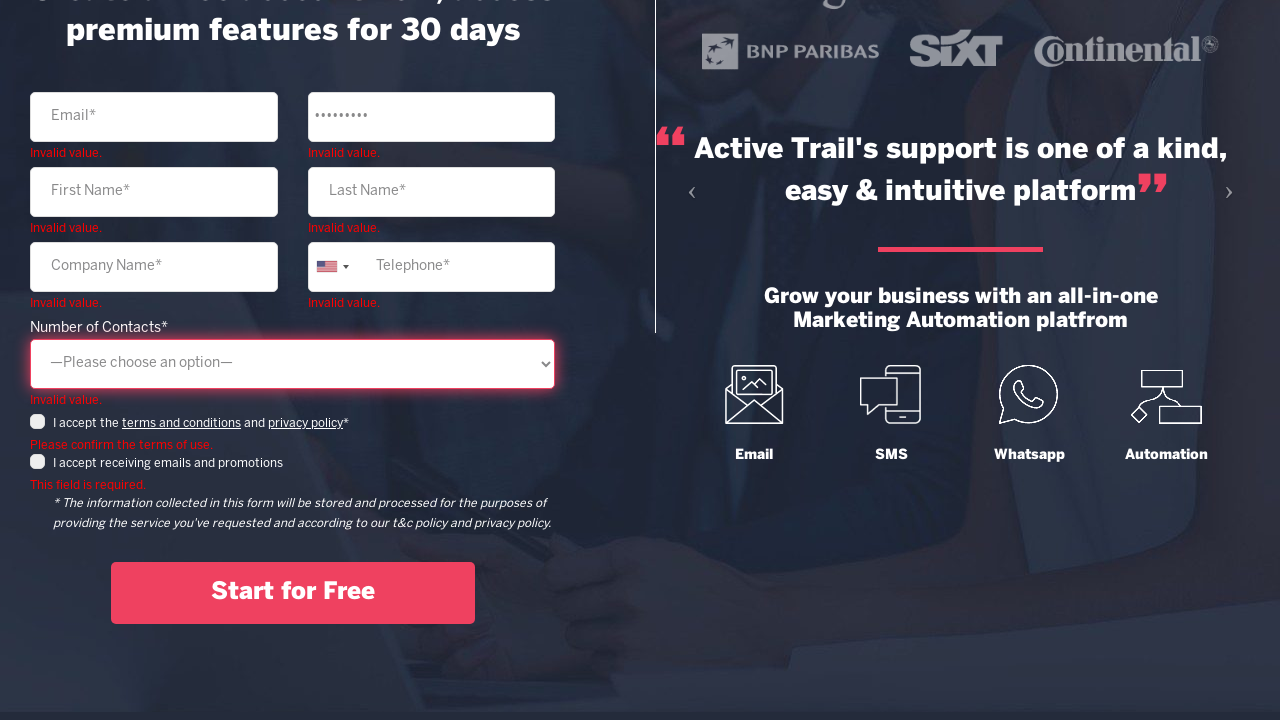